Tests flight booking flow on BlazeDemo by selecting departure/arrival cities, choosing a flight, and completing the purchase form with passenger details

Starting URL: https://blazedemo.com/

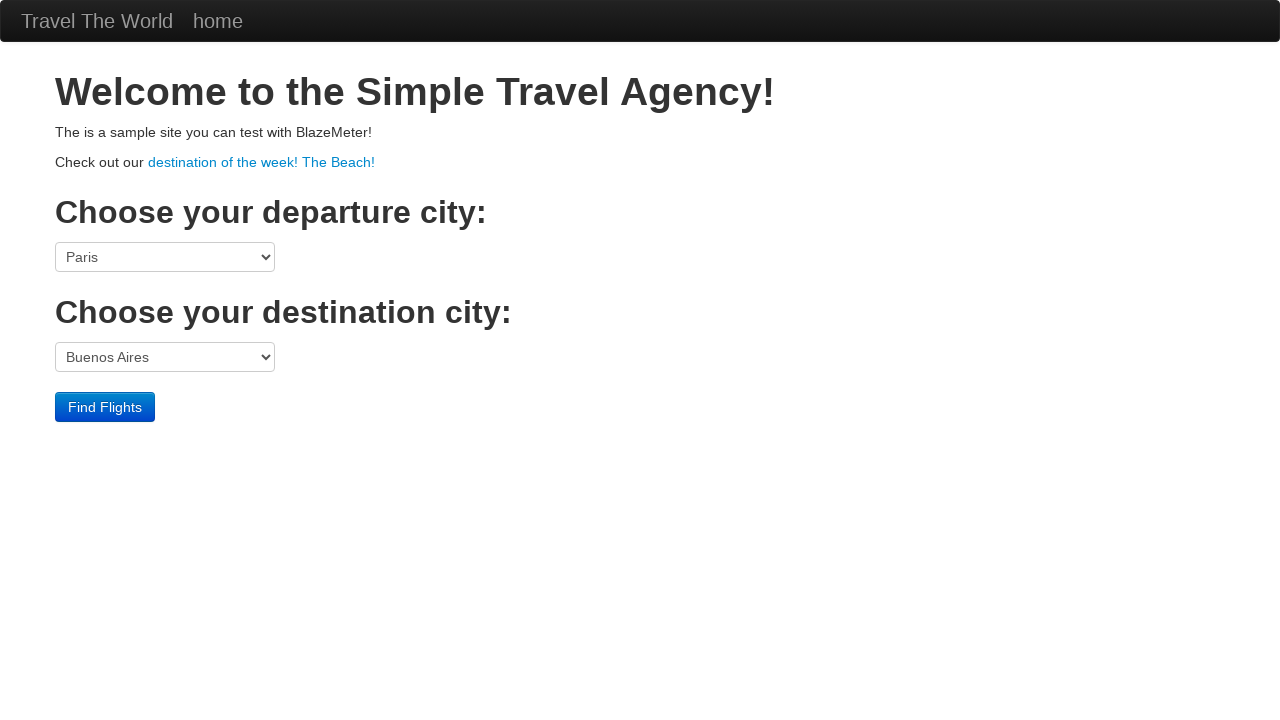

Selected Portland as departure city on select[name='fromPort']
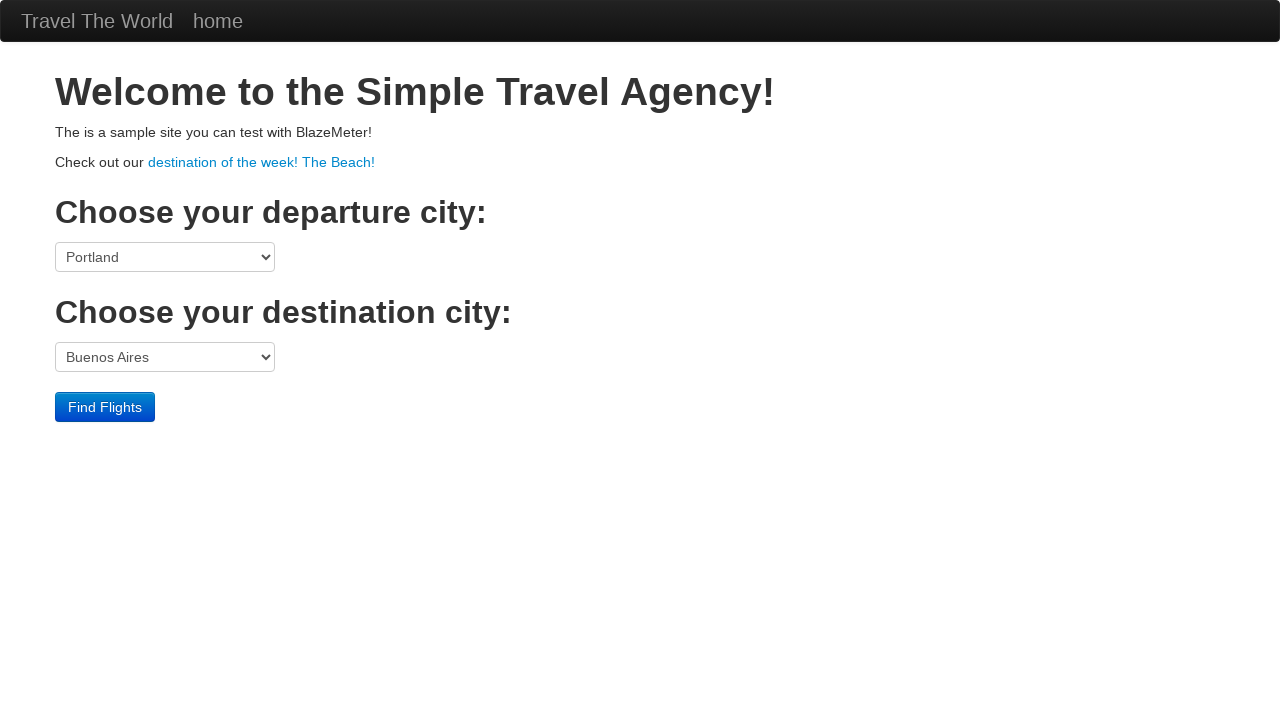

Selected New York as destination city on select[name='toPort']
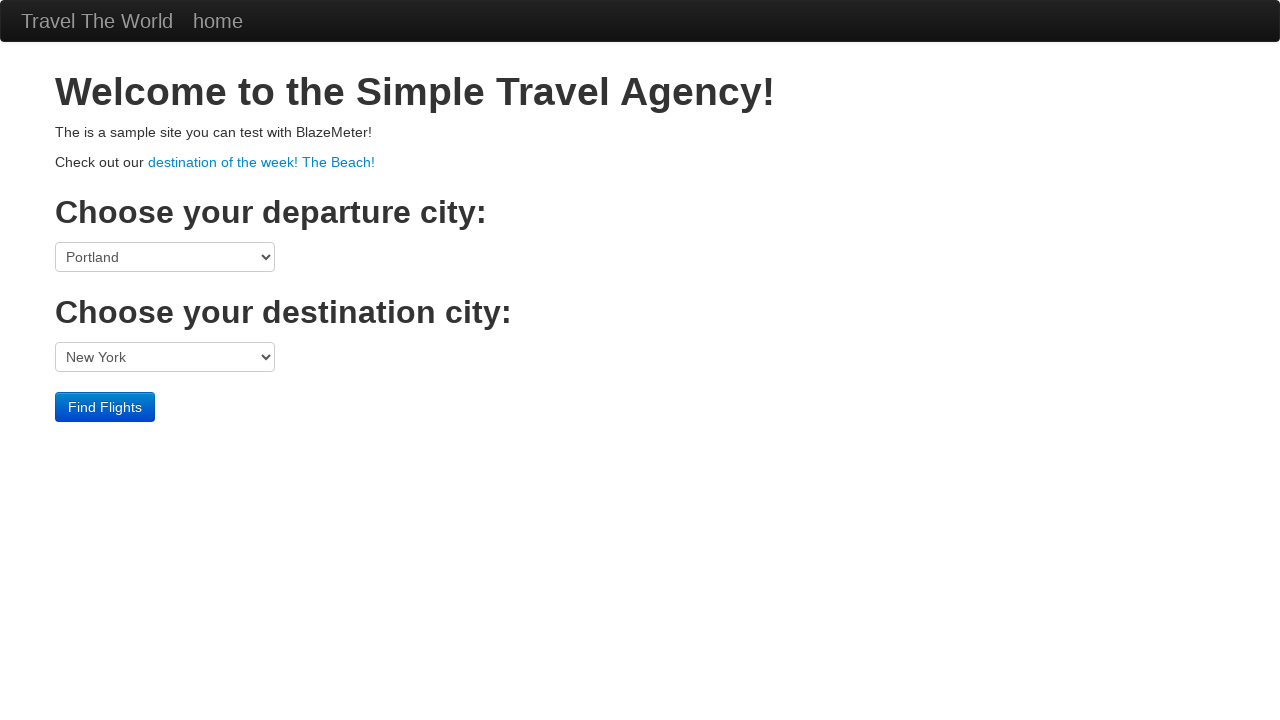

Clicked Find Flights button at (105, 407) on input[type='submit']
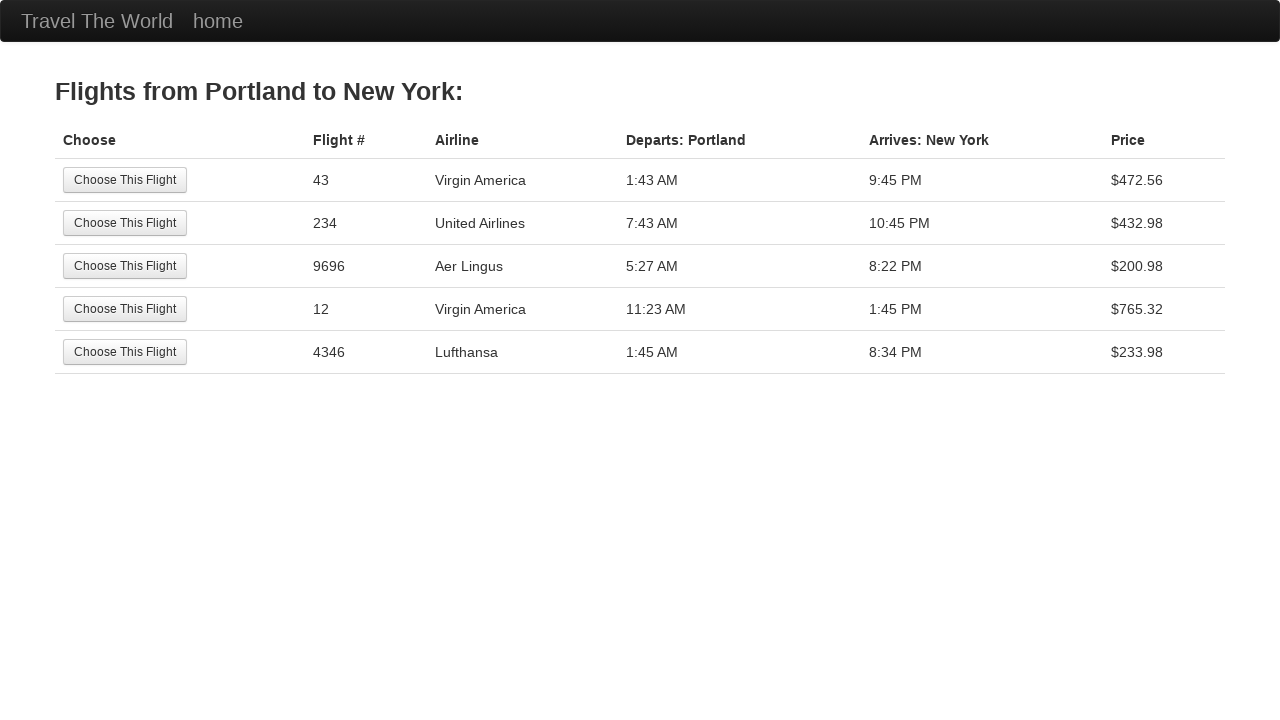

Flight results loaded
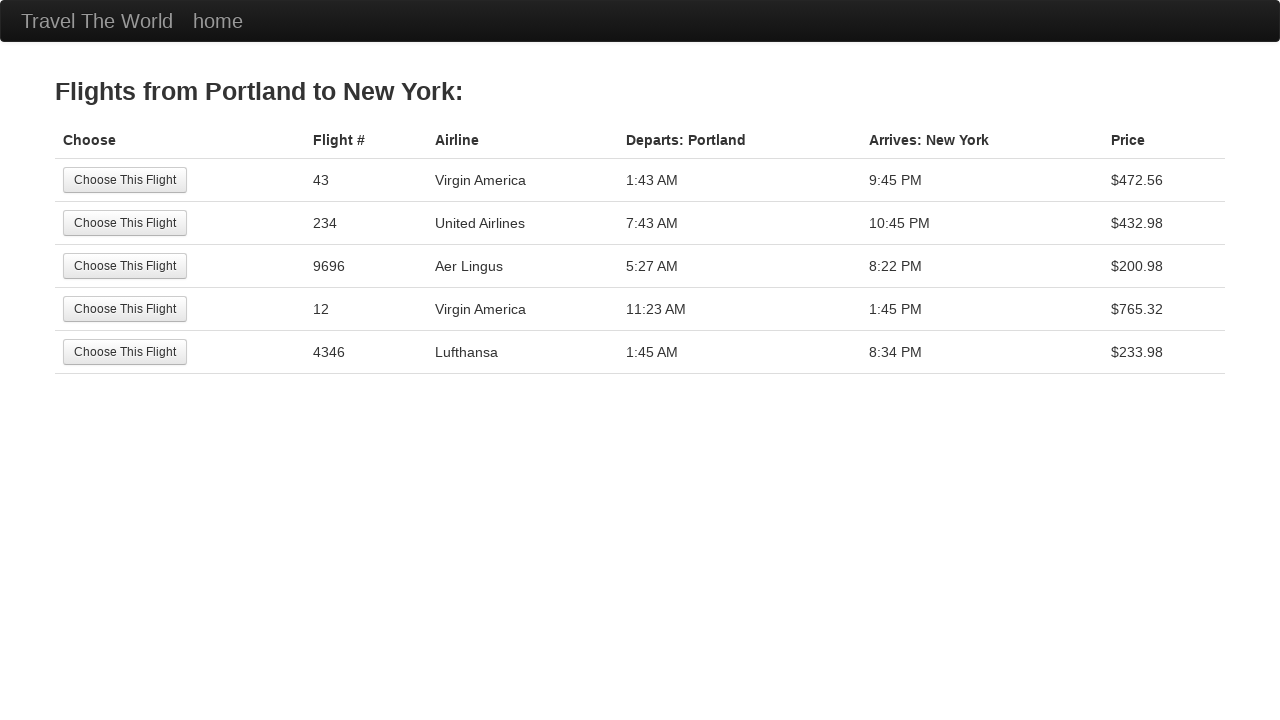

Selected the third flight option at (125, 266) on (//input[@type='submit'])[3]
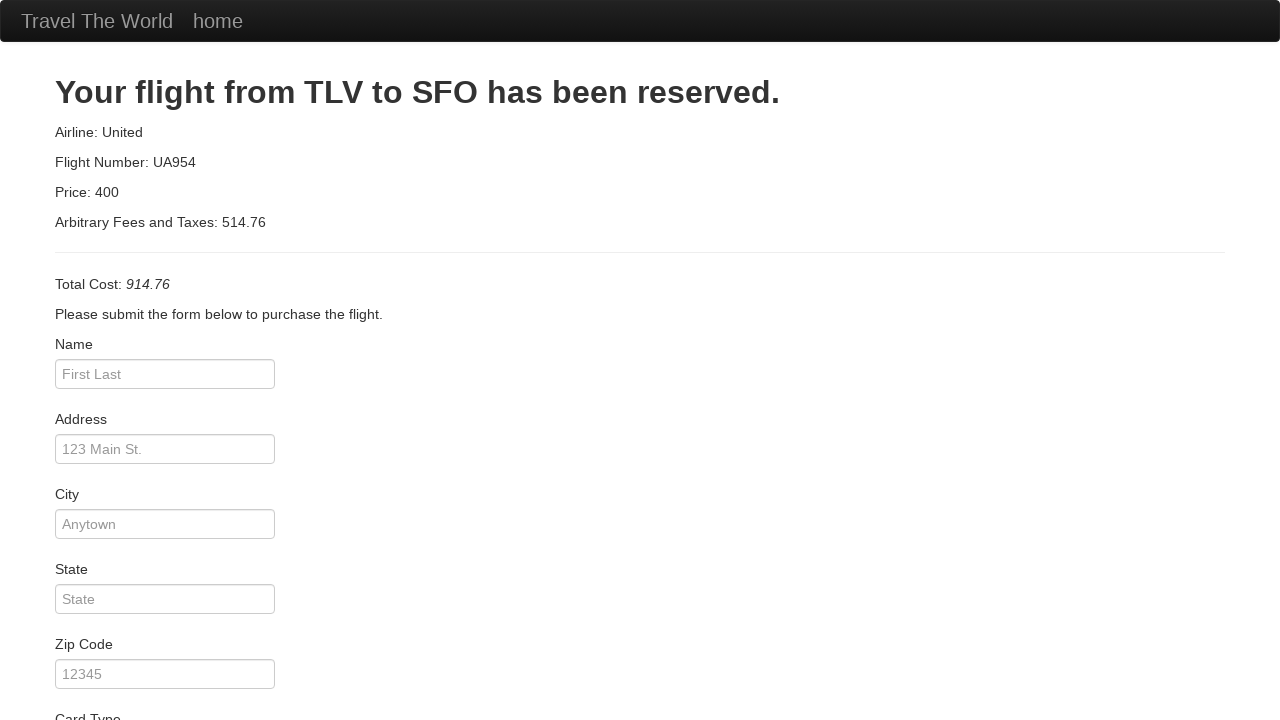

Entered passenger name 'Abhinav Lakshitha' on #inputName
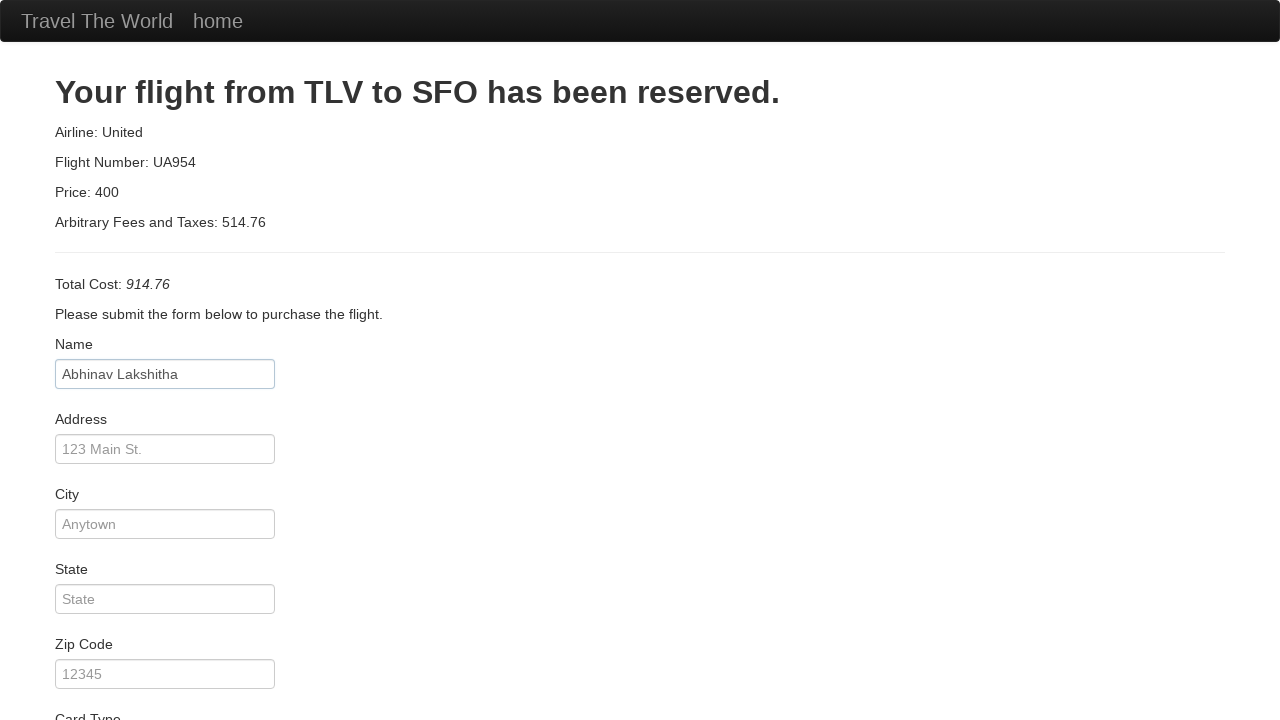

Entered address 'no 1036 nehru nagar' on #address
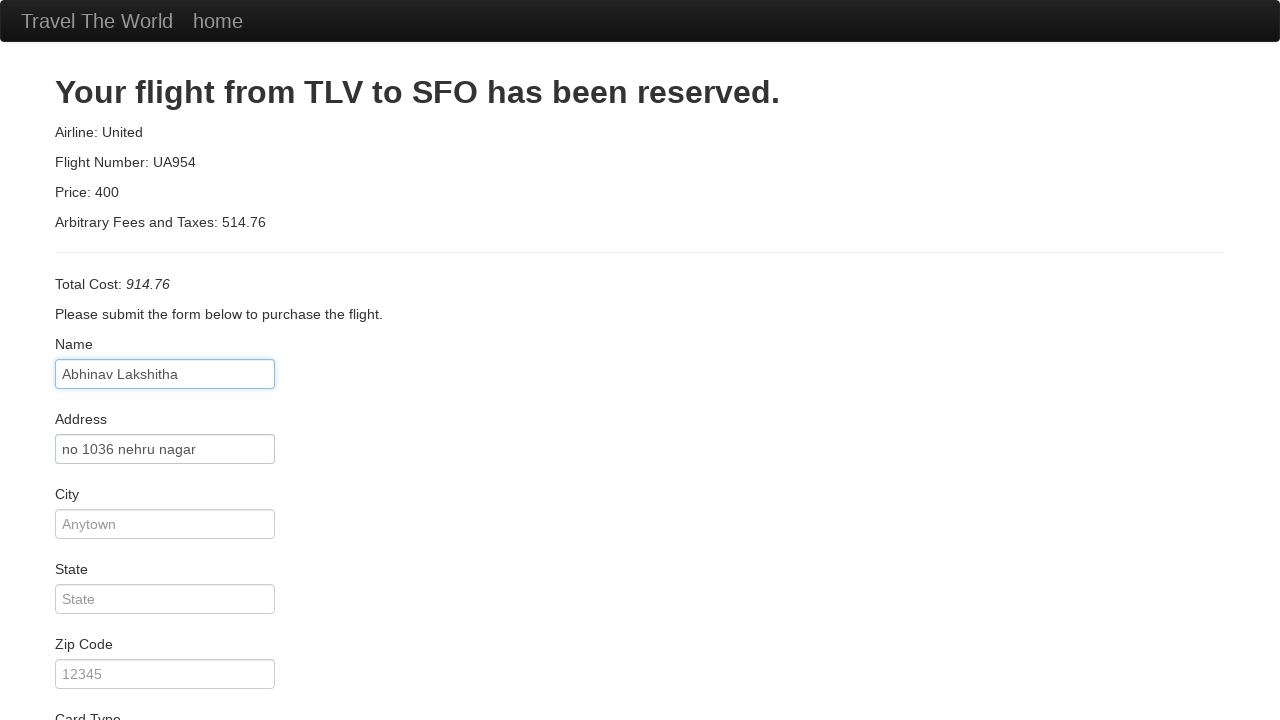

Entered city 'Tanjore' on #city
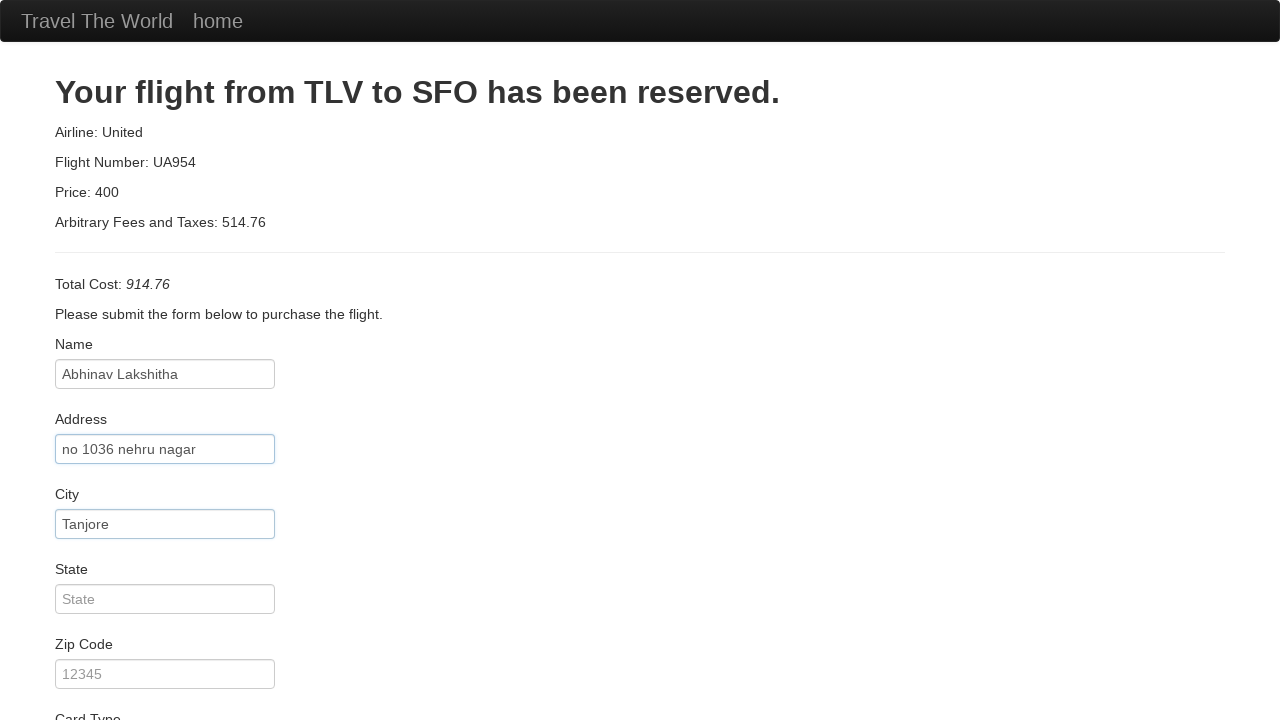

Entered state 'Tamil Nadu' on #state
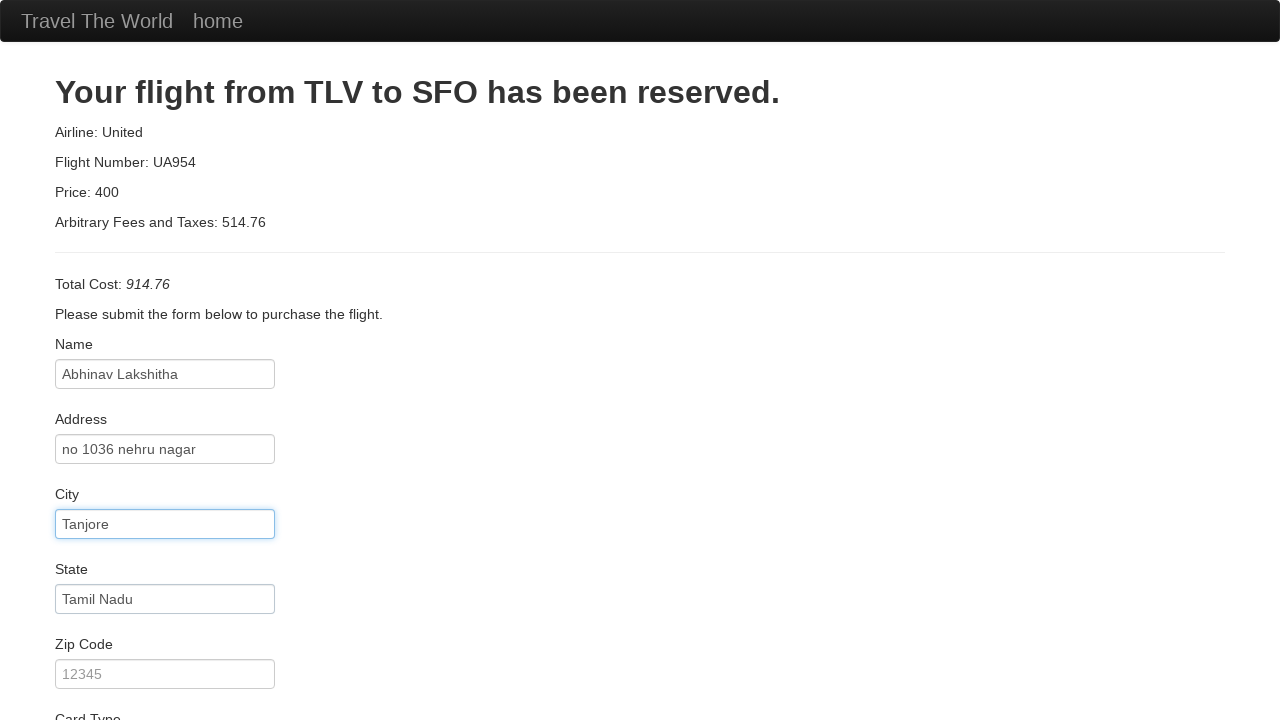

Entered zip code '620013' on #zipCode
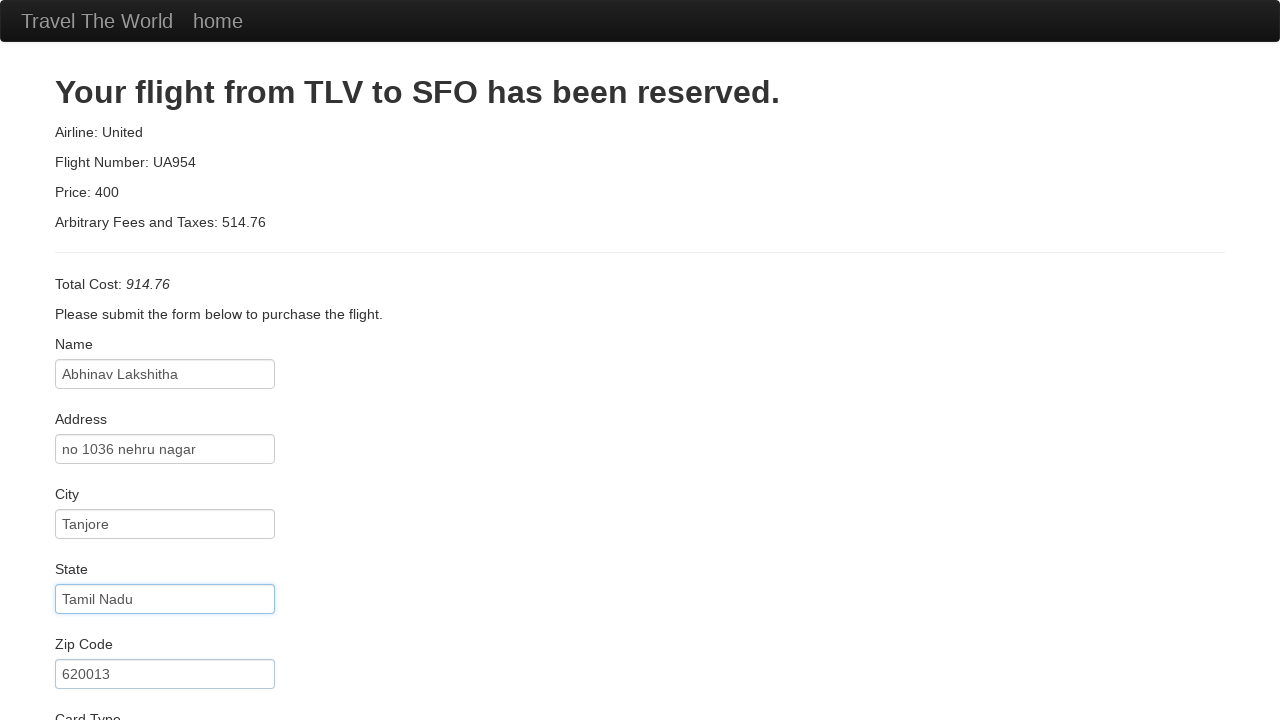

Selected American Express as card type on #cardType
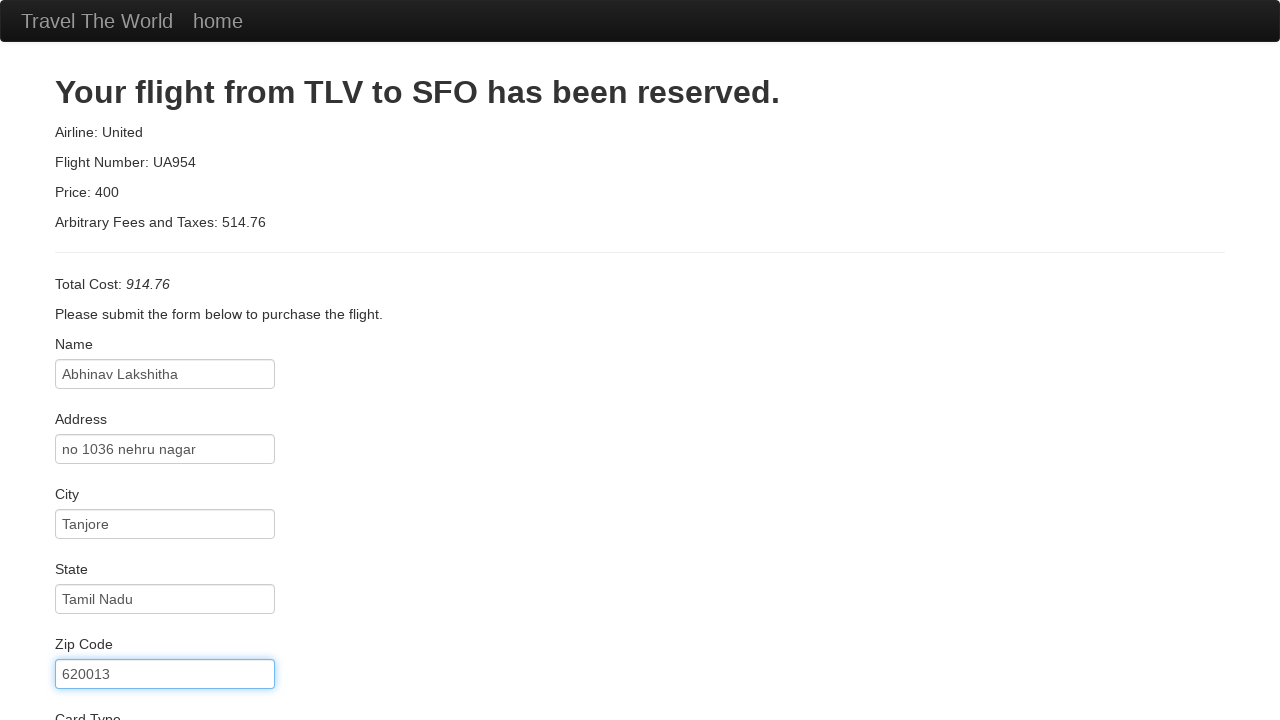

Entered credit card number on #creditCardNumber
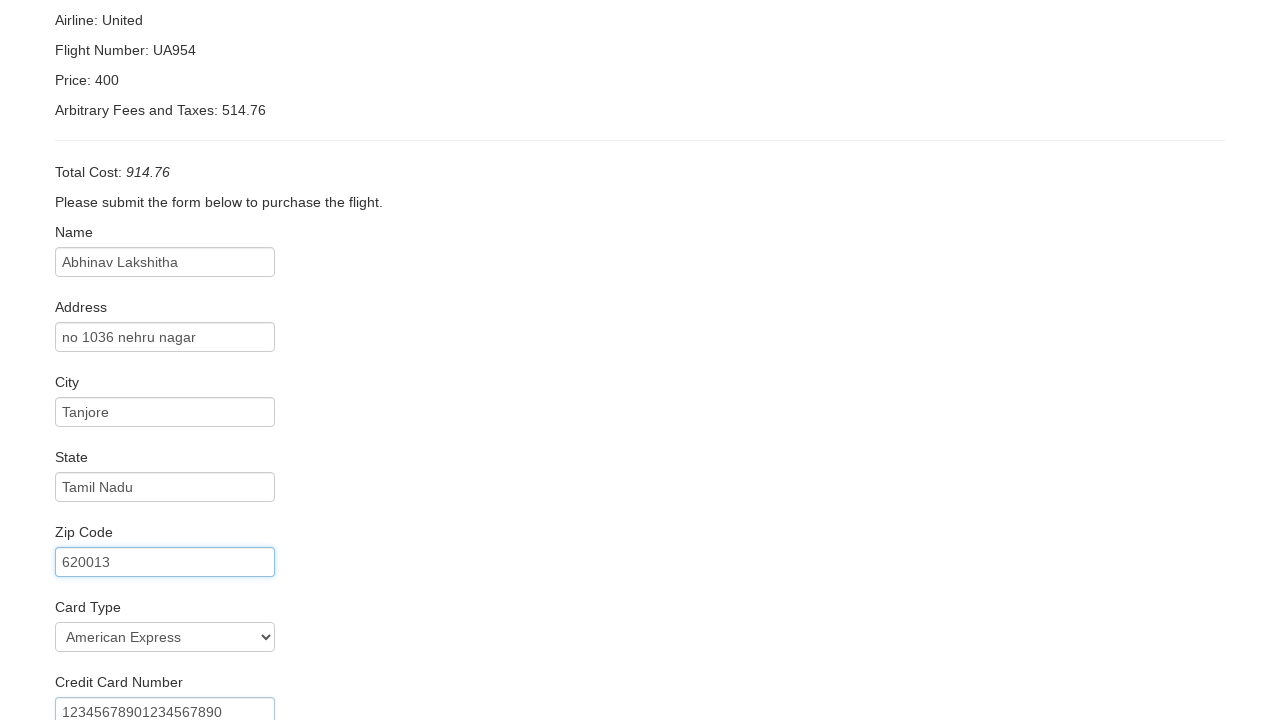

Entered credit card expiration month '12' on #creditCardMonth
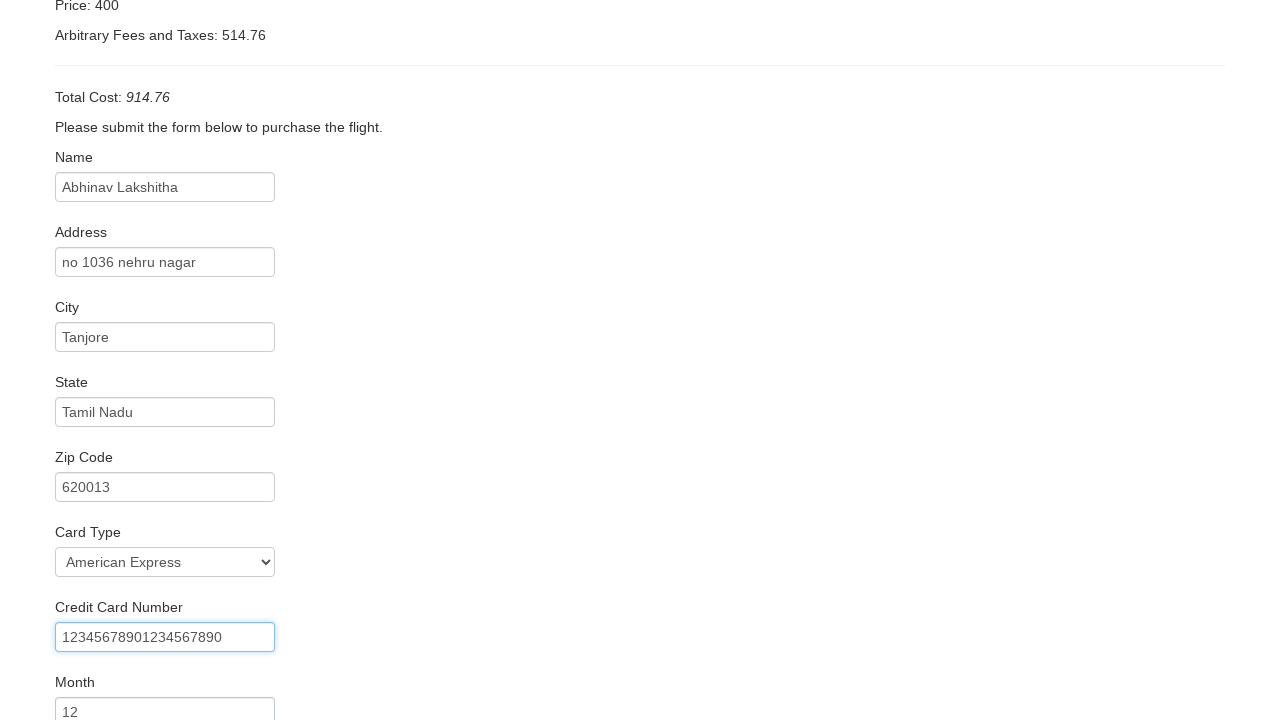

Entered credit card expiration year '2021' on #creditCardYear
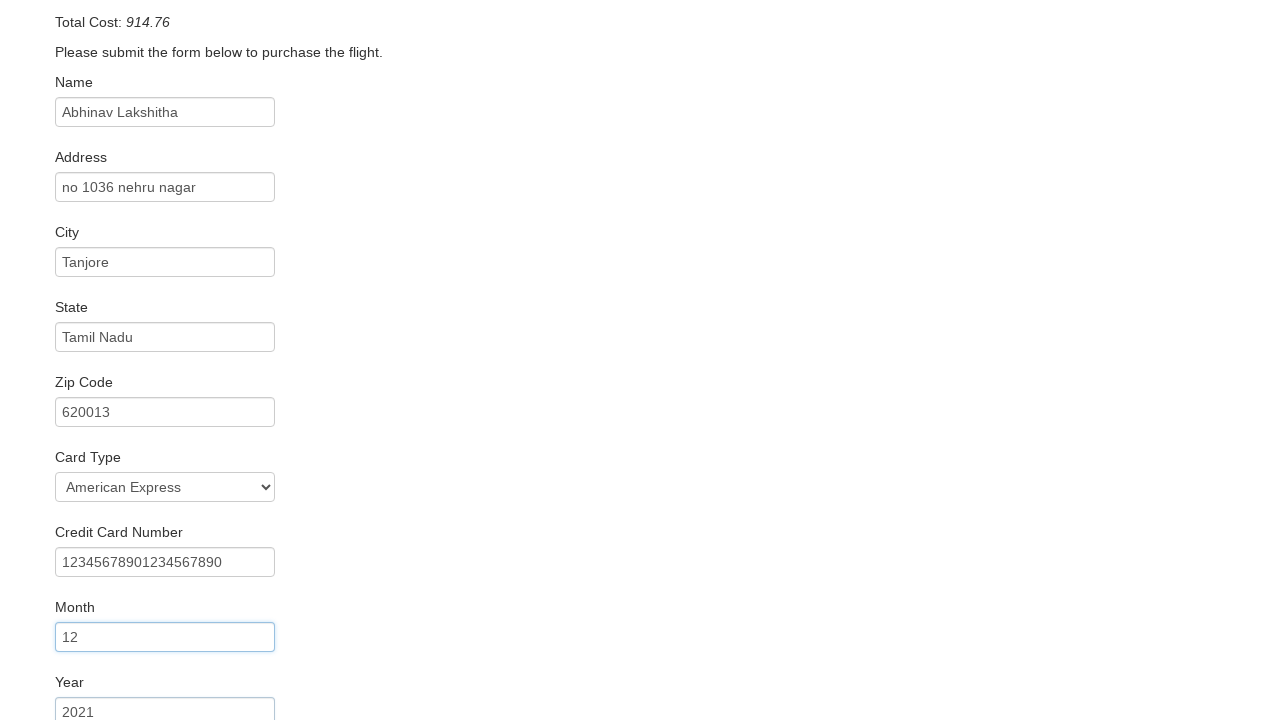

Entered cardholder name 'Vanitha' on #nameOnCard
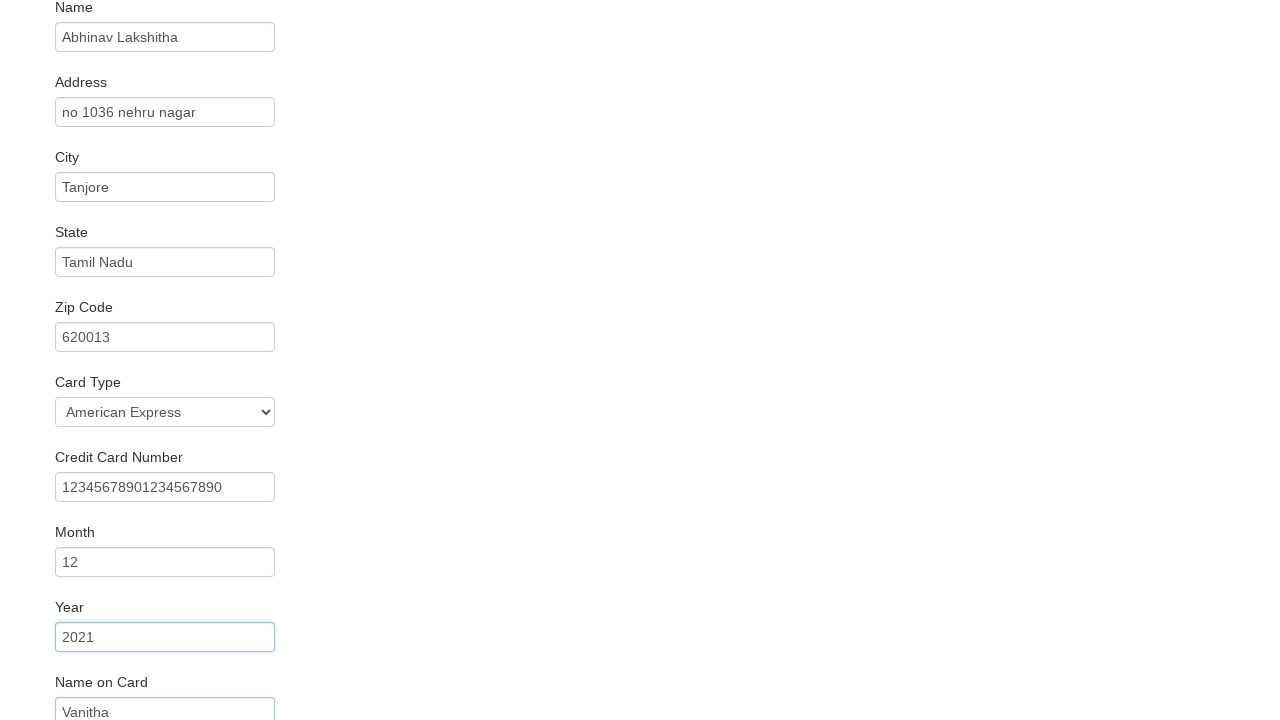

Checked Remember Me checkbox at (62, 656) on #rememberMe
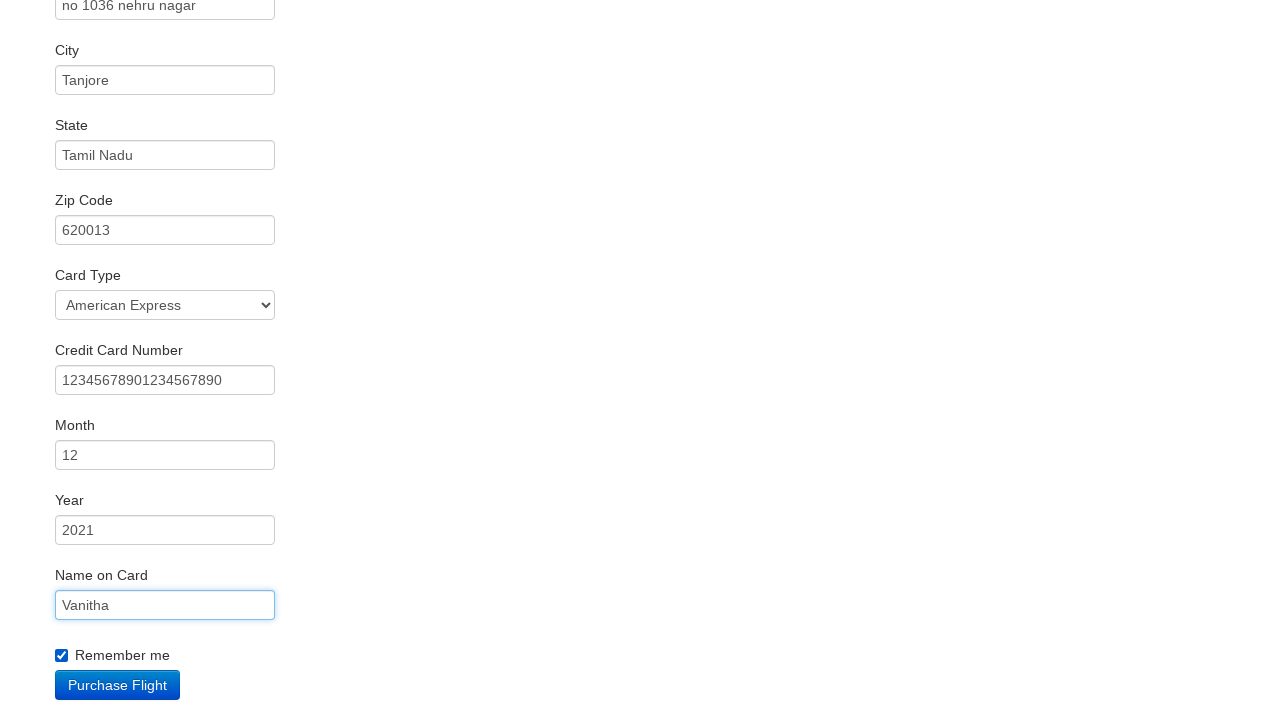

Clicked purchase submit button at (118, 685) on input[type='submit']
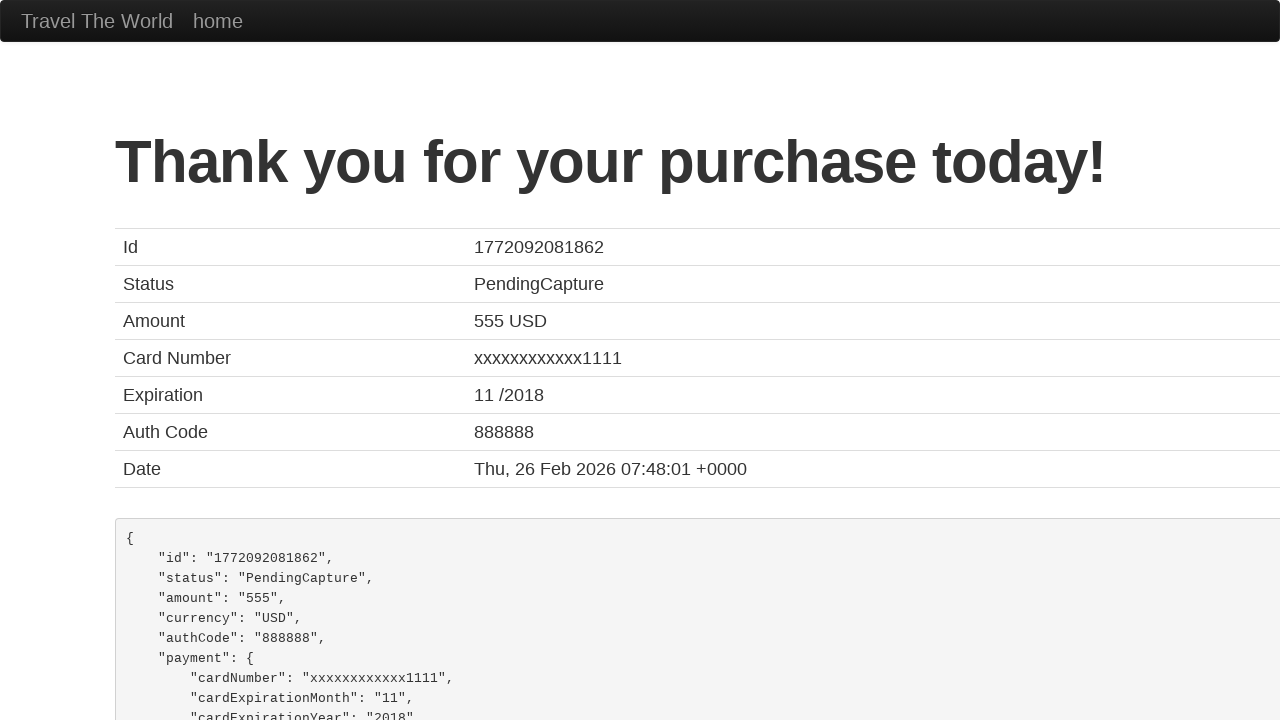

Flight booking confirmation page loaded
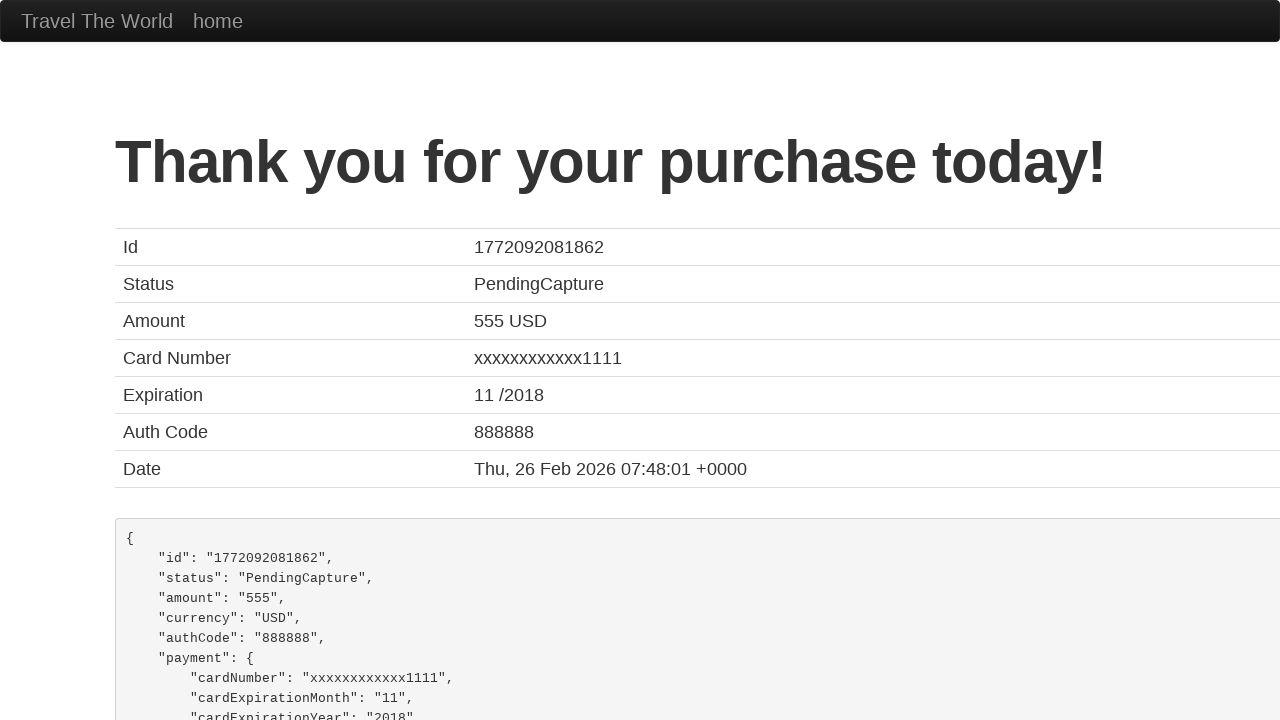

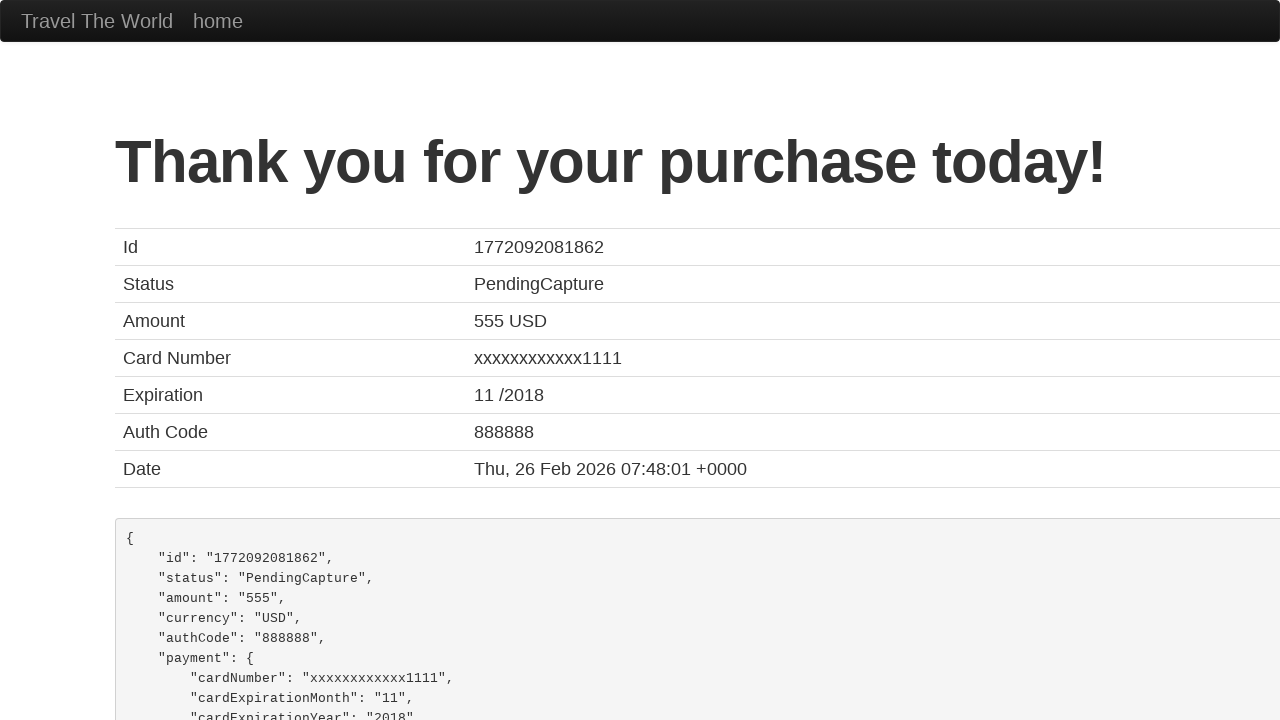